Tests the course search functionality by entering a search term and verifying results

Starting URL: https://www.letskodeit.com/courses

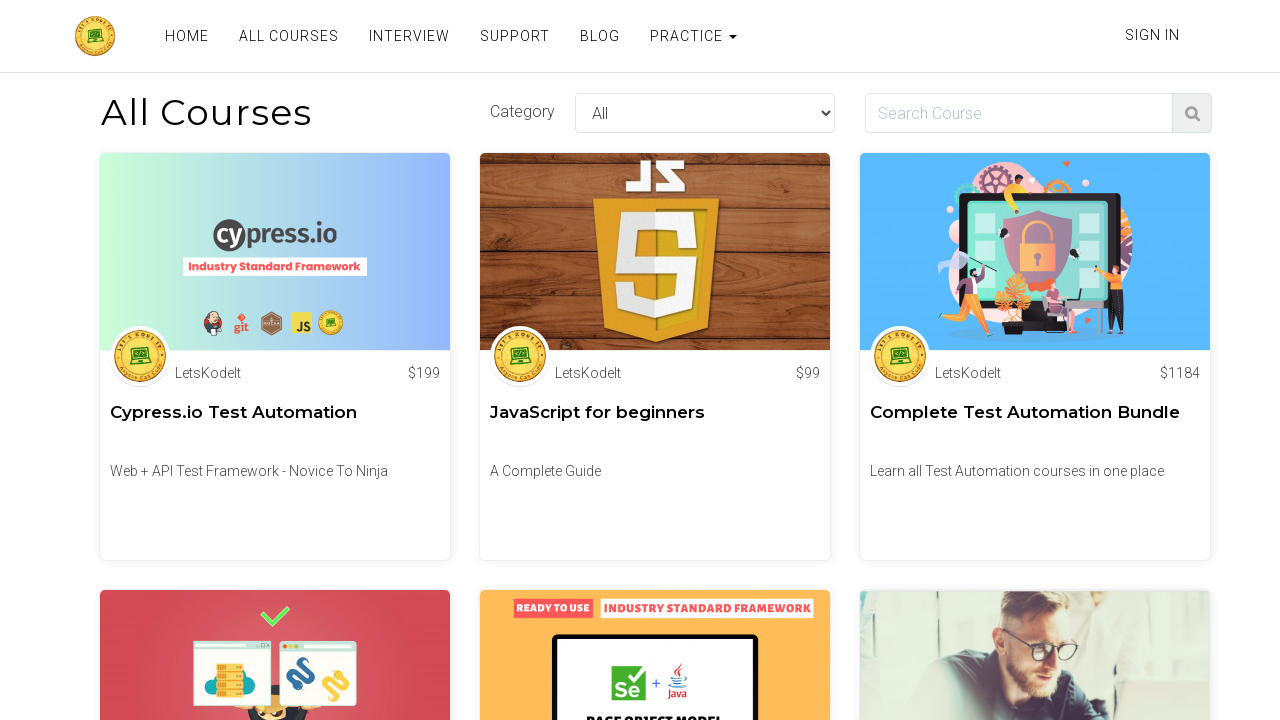

Entered 'Selenium' in the course search box on input[type='search'], input[placeholder*='Search'], input[name*='search']
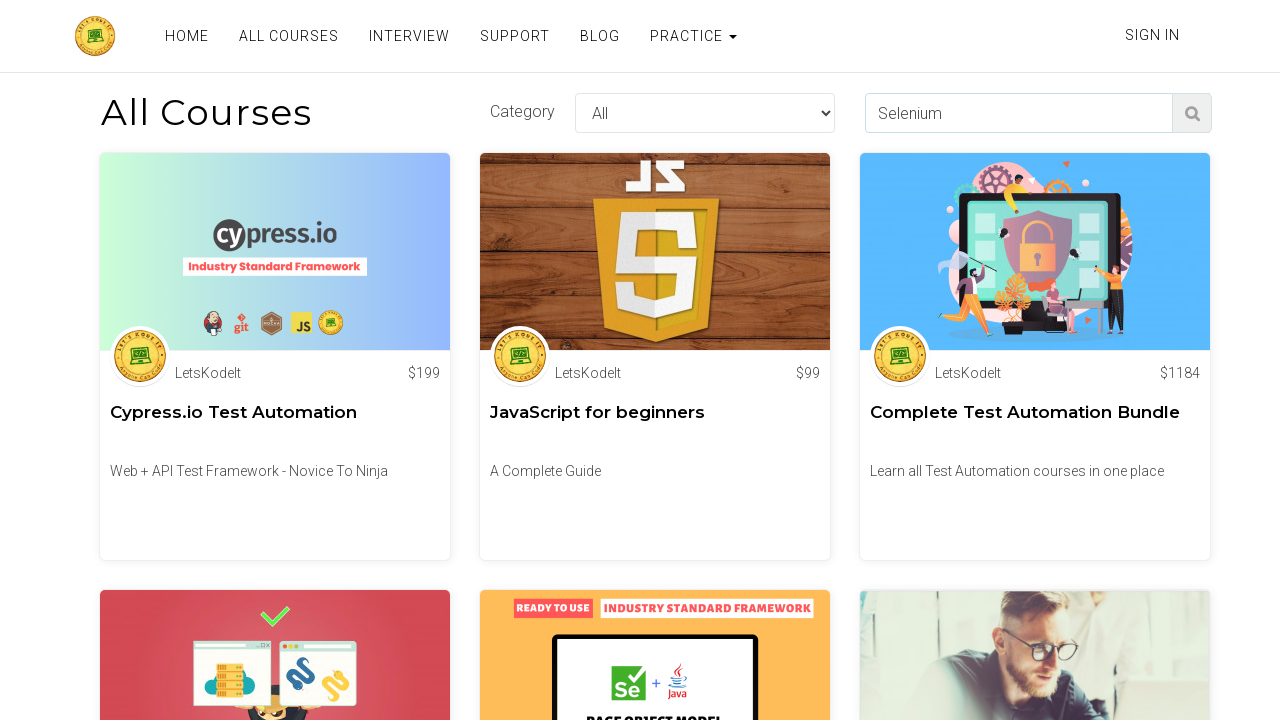

Pressed Enter to submit the course search on input[type='search'], input[placeholder*='Search'], input[name*='search']
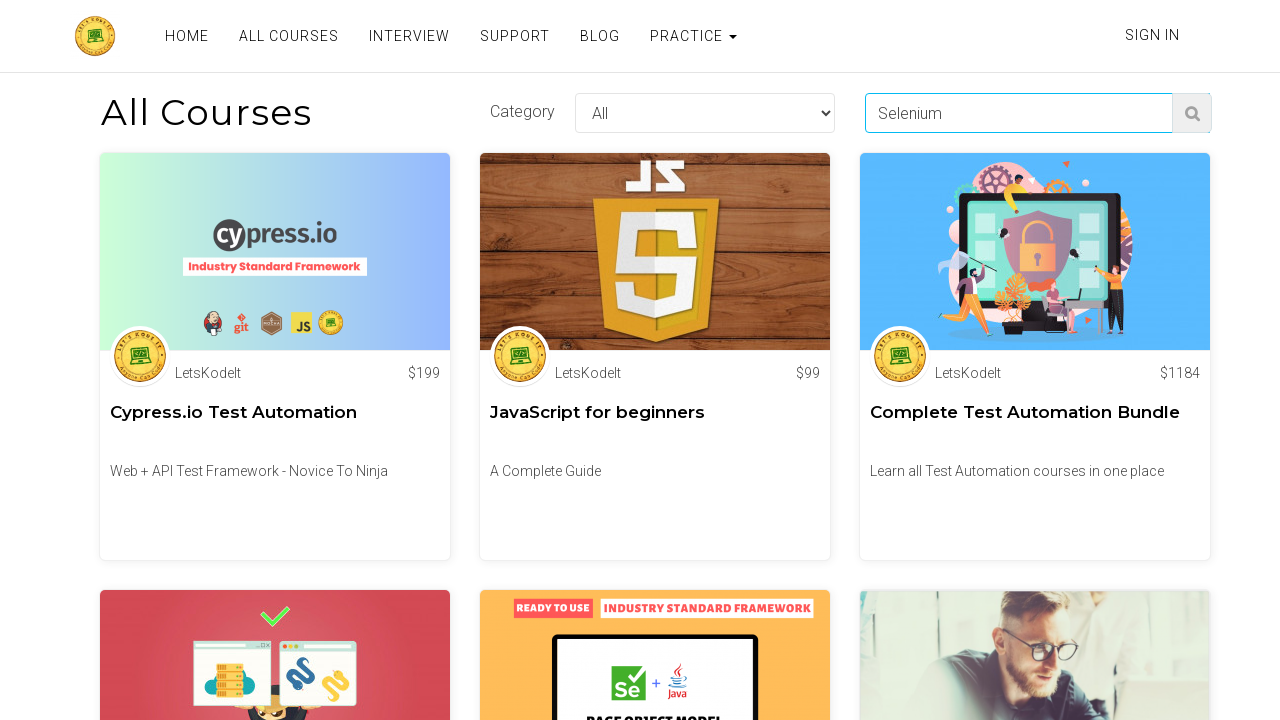

Course search results loaded successfully
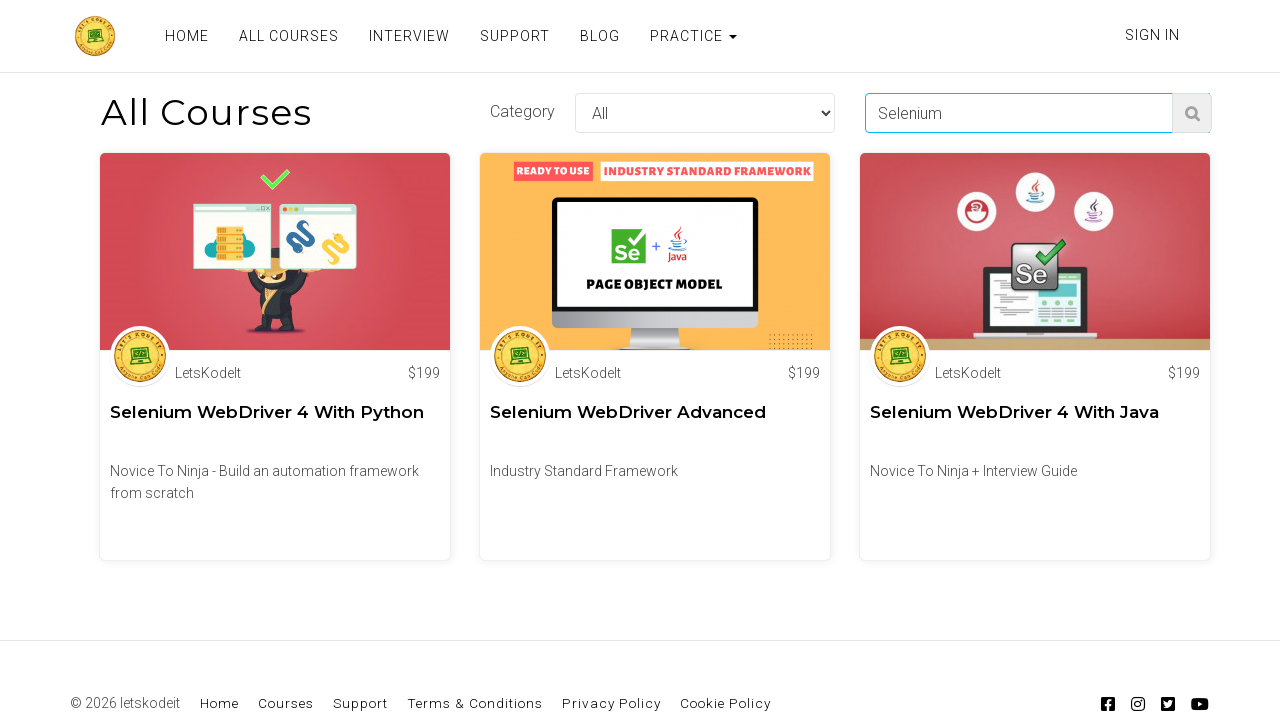

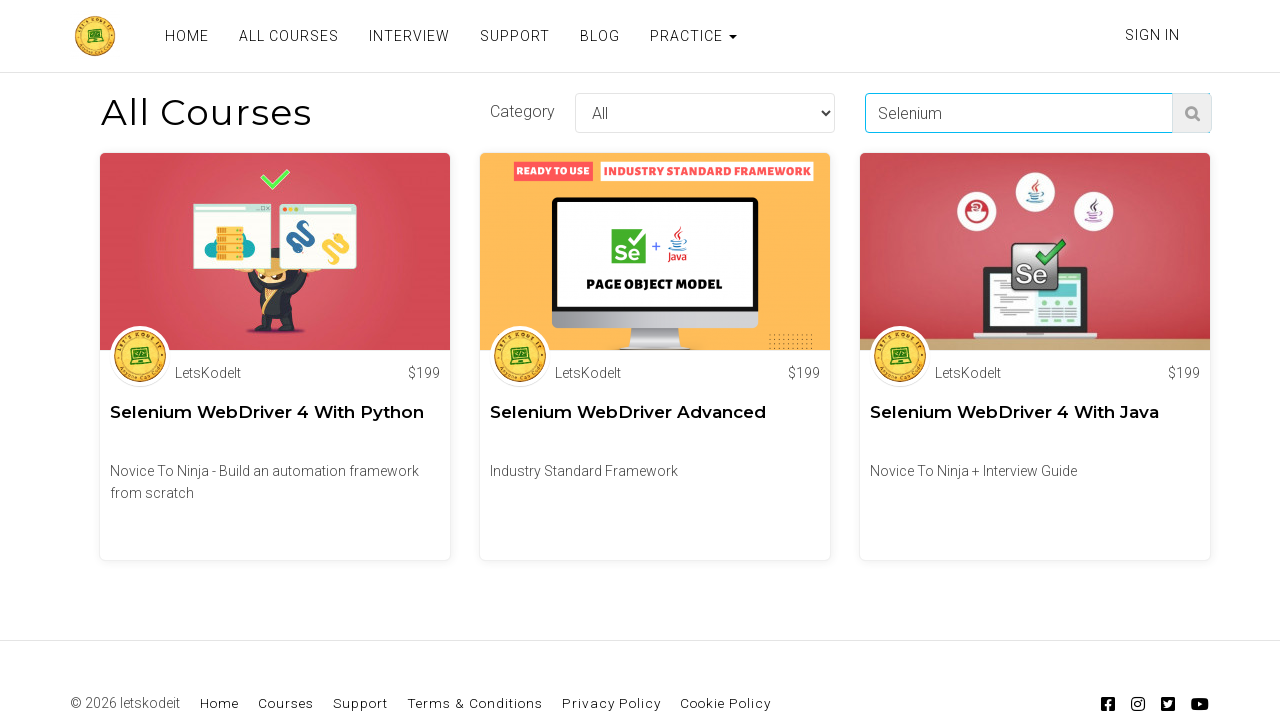